Navigates to the OTUS homepage and verifies that the current URL matches the expected URL.

Starting URL: https://otus.ru/

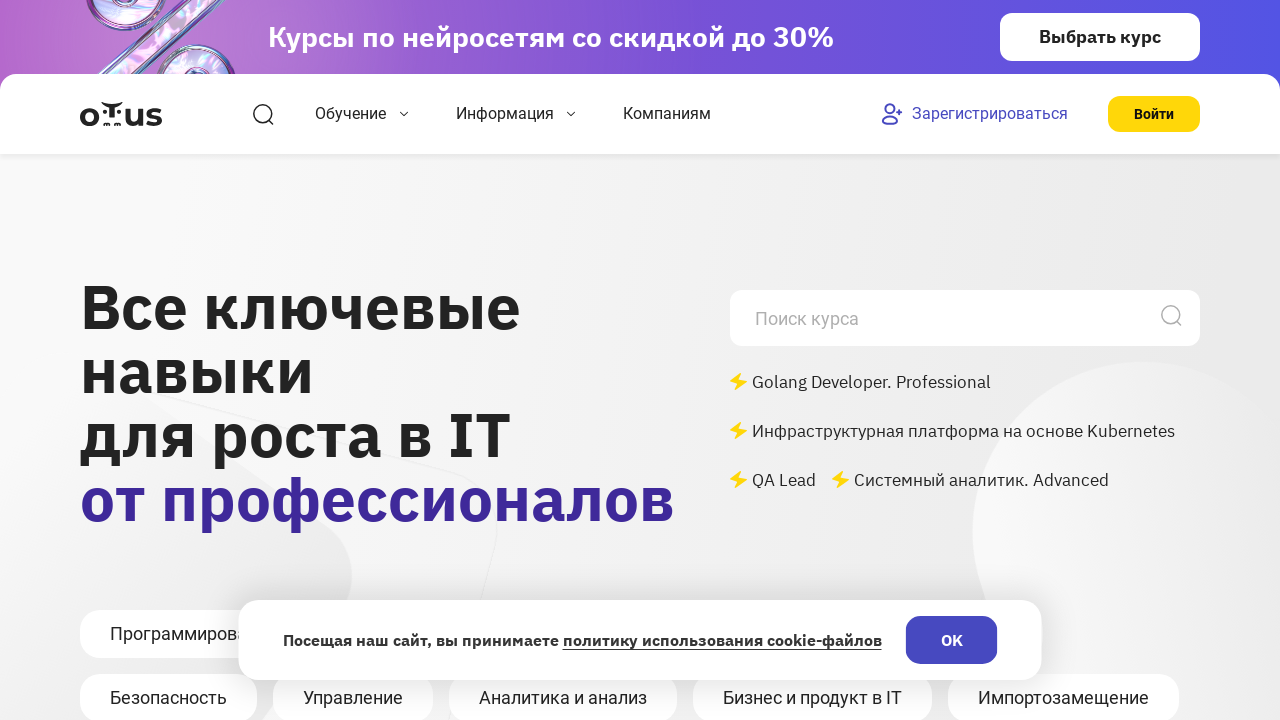

Verified current URL matches expected URL https://otus.ru/
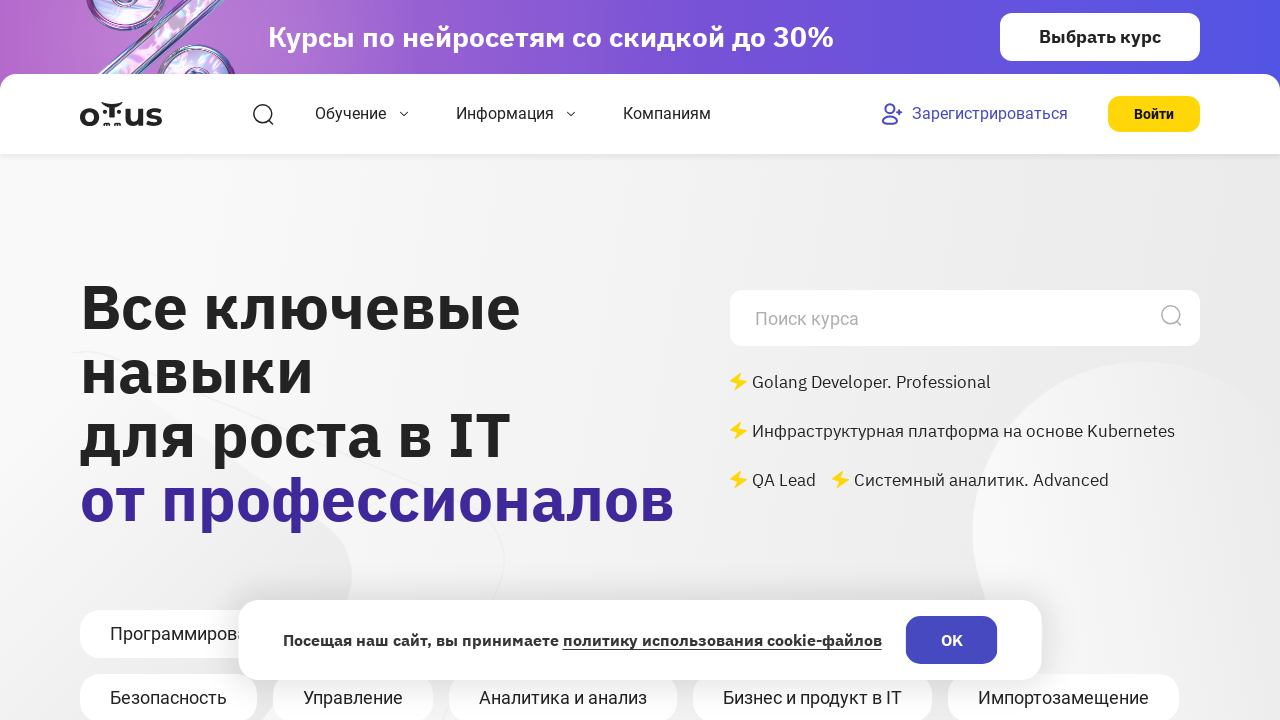

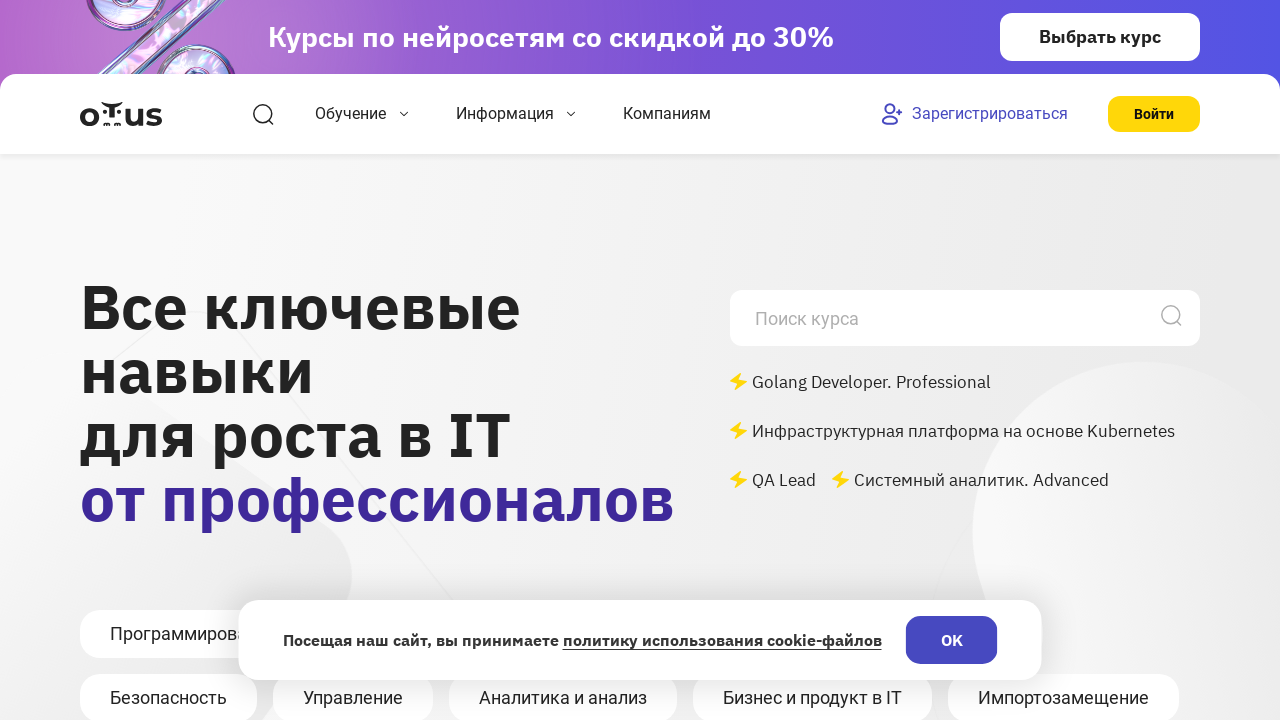